Tests scrolling functionality by navigating to W3Schools homepage and scrolling to a specific heading element using JavaScript scroll into view

Starting URL: https://www.w3schools.com/

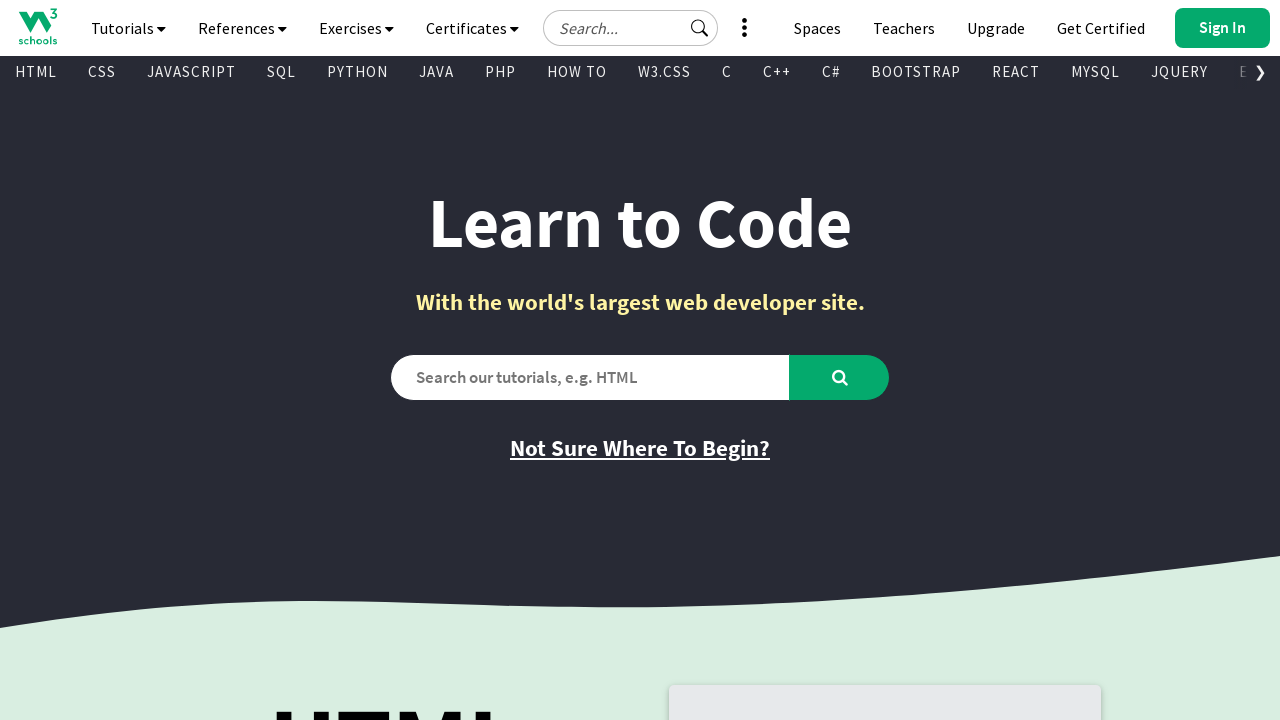

Navigated to W3Schools homepage
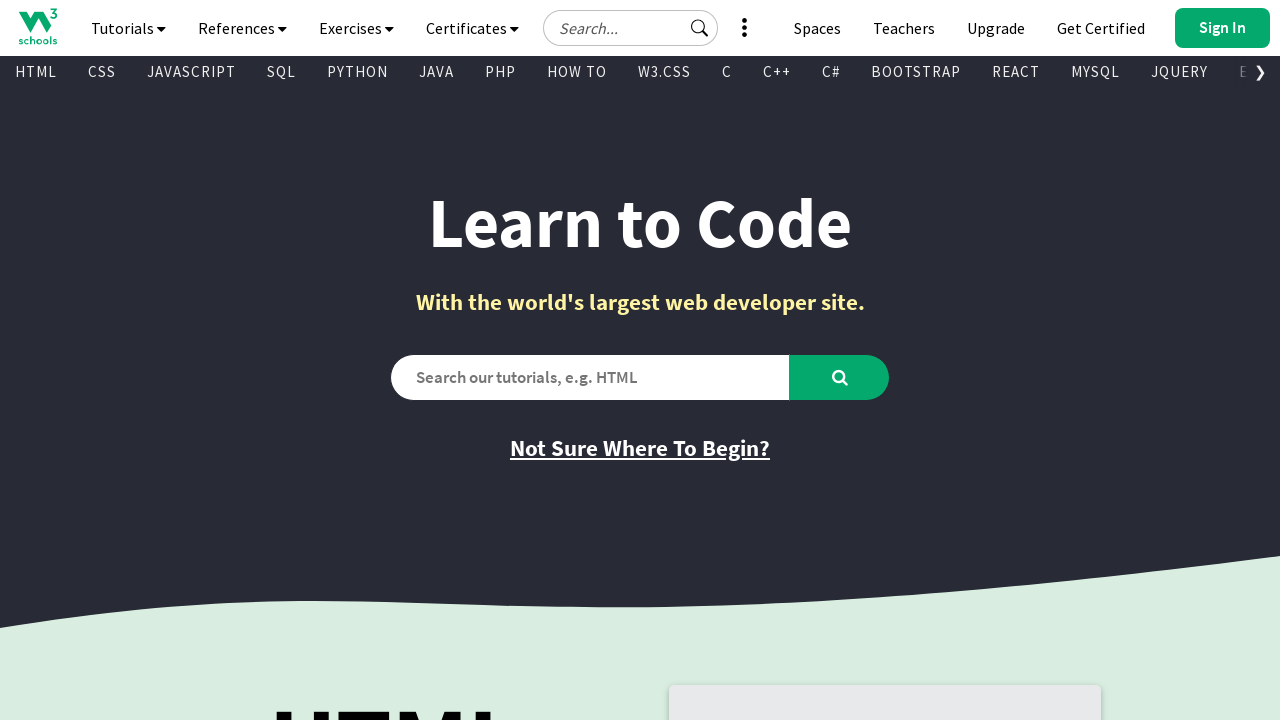

Located W3Schools heading element
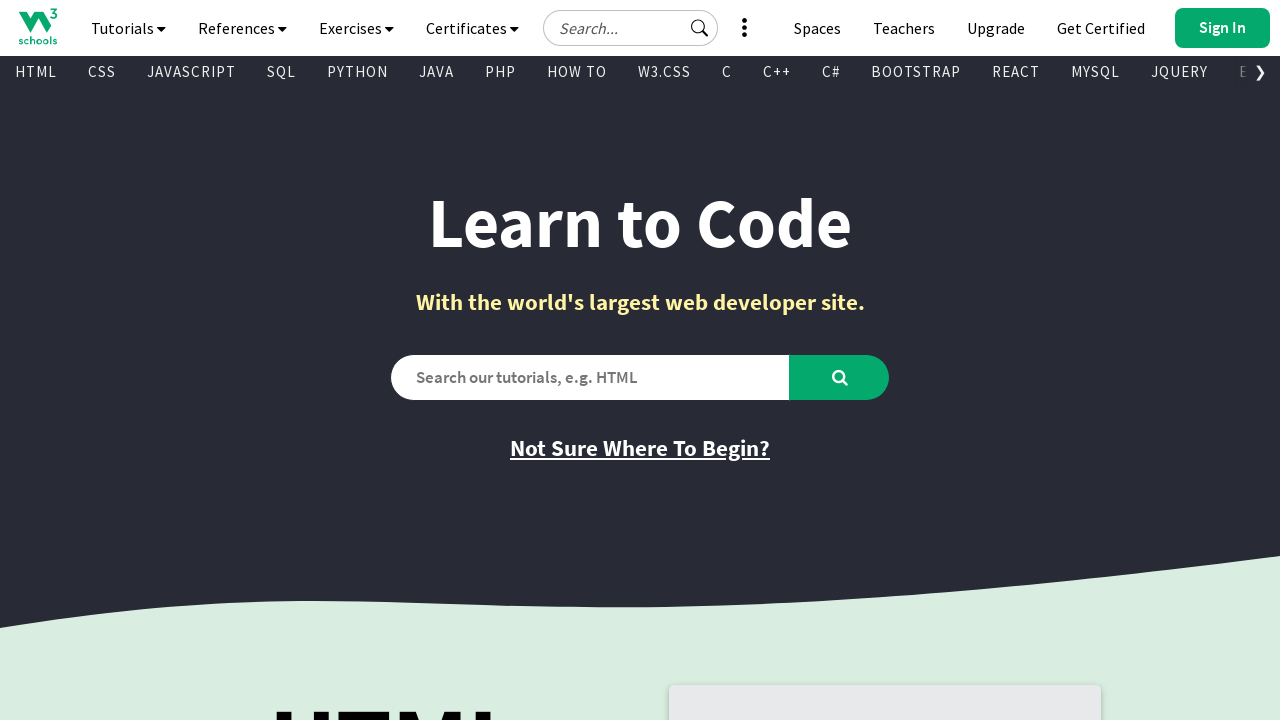

Scrolled to W3Schools heading element using scroll into view
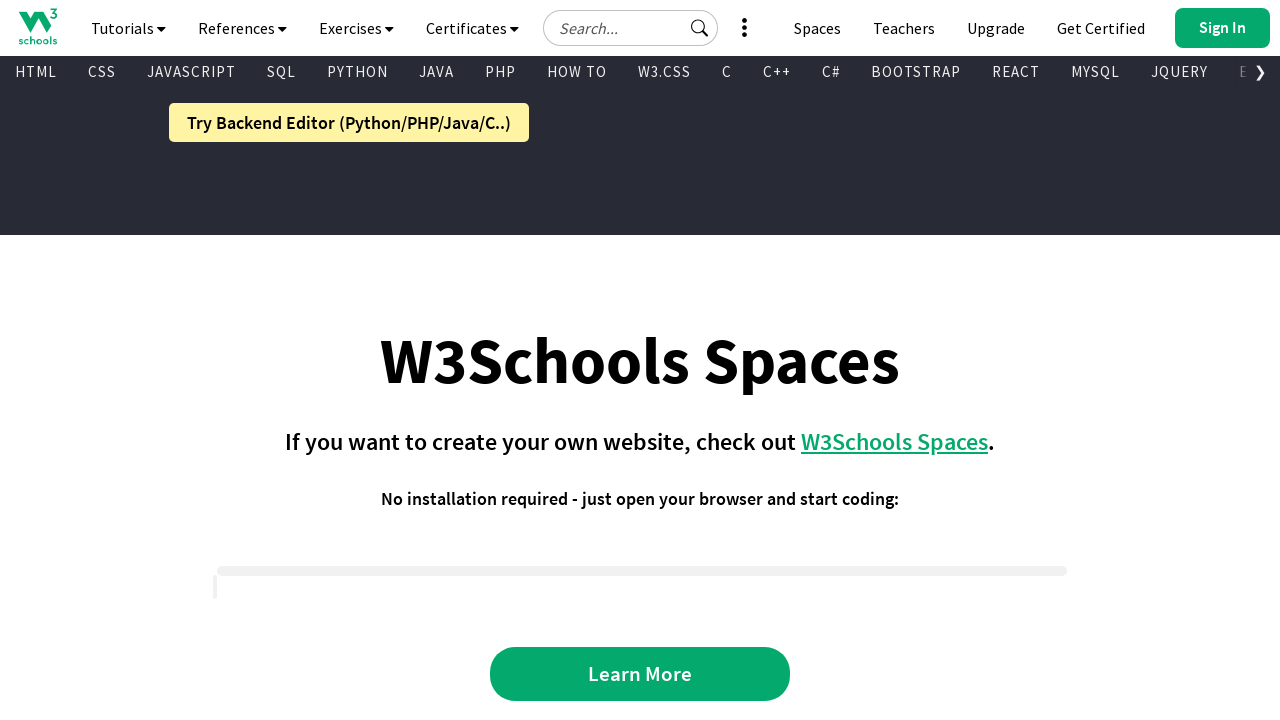

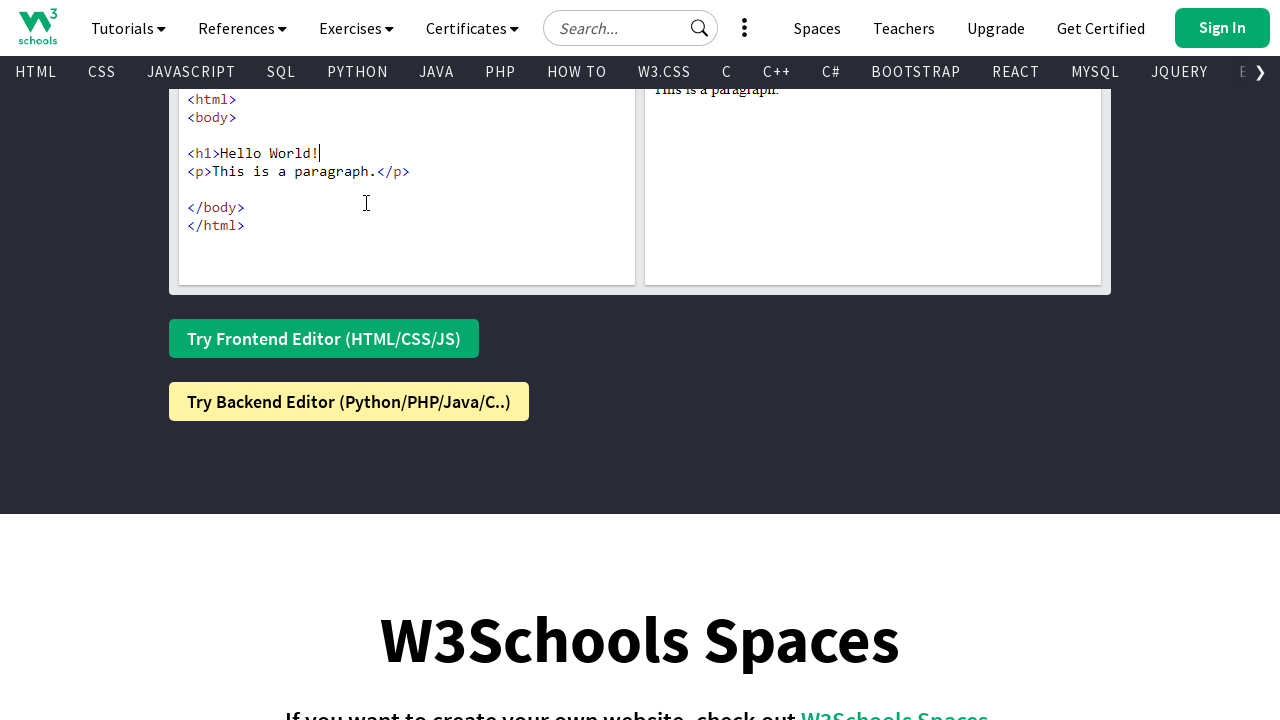